Tests various form interactions including text input, radio buttons, checkboxes, dropdown selection, and drag-and-drop functionality on a Selenium practice site

Starting URL: https://artoftesting.com/samplesiteforselenium

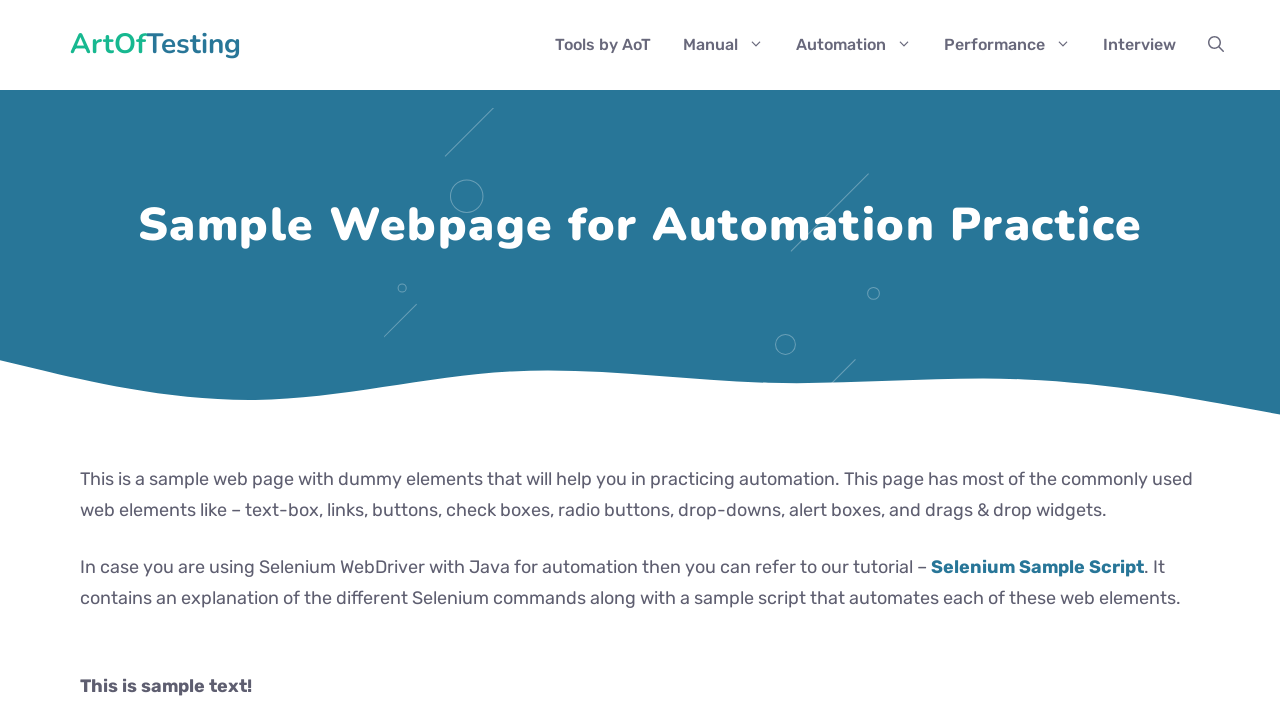

Filled first name field with 'java' on #fname
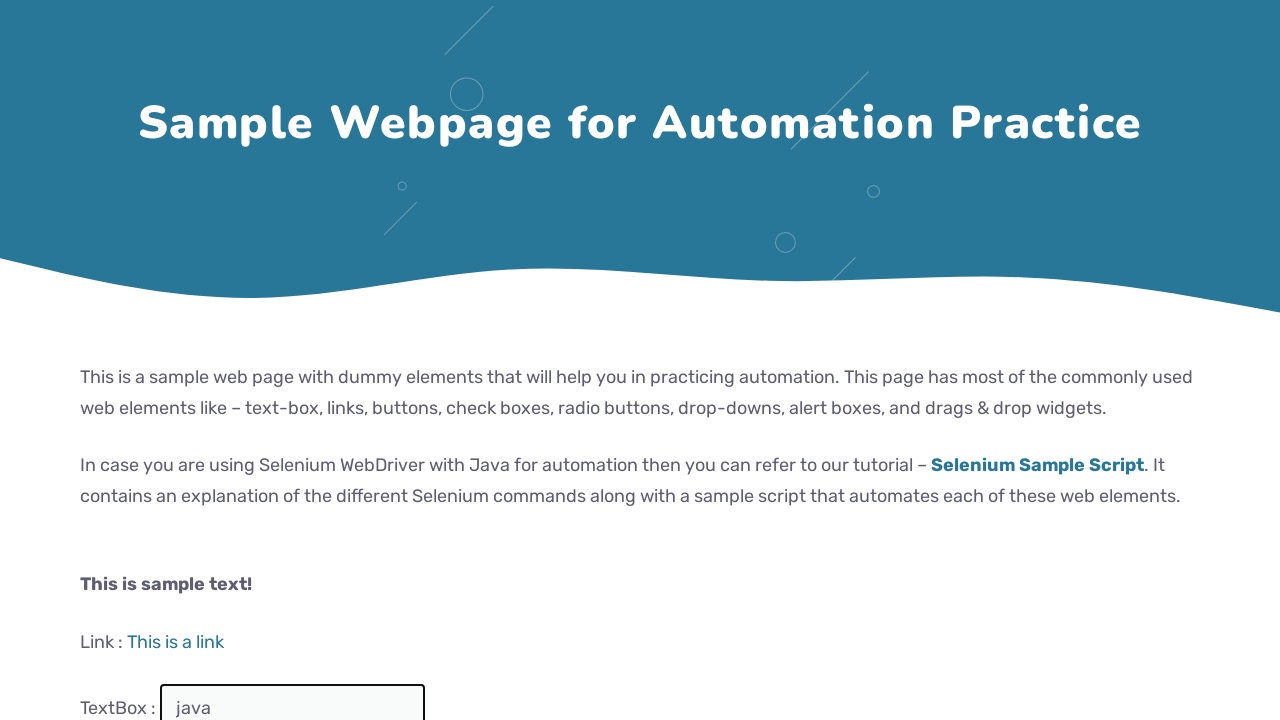

Clicked Submit button at (202, 360) on button:has-text('Submit')
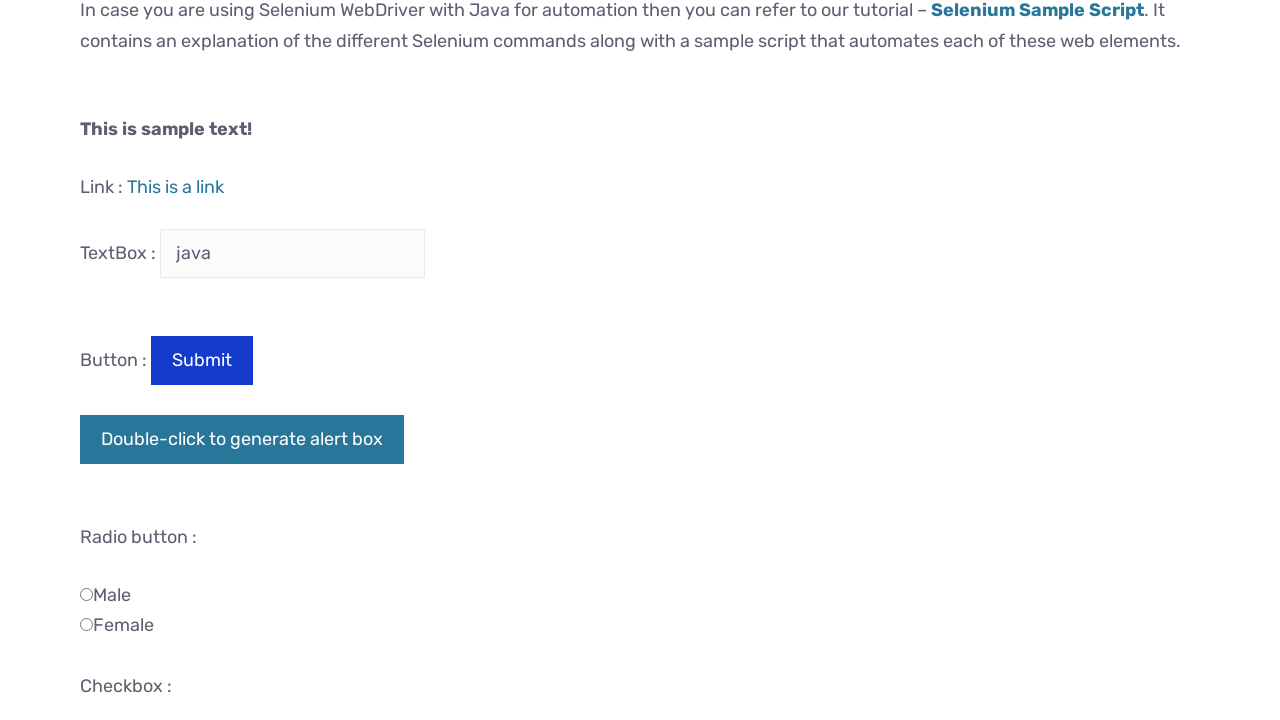

Scrolled down 1000 pixels to see more elements
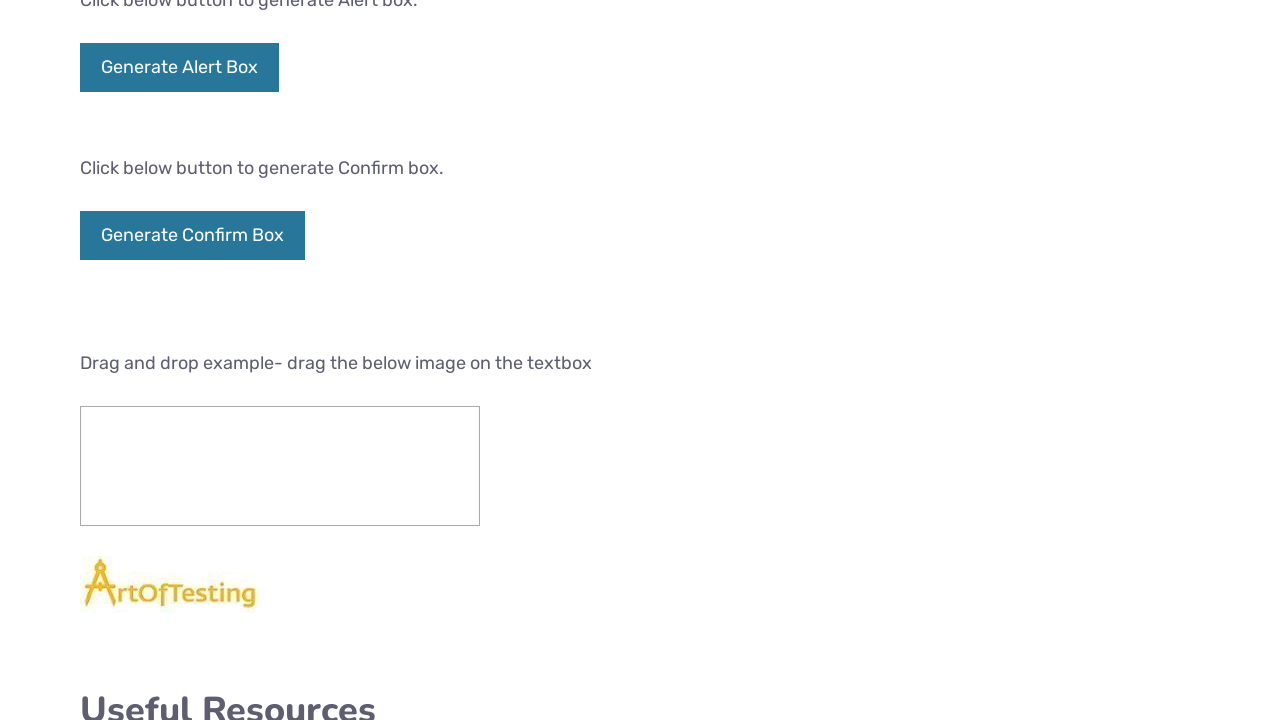

Selected male radio button at (86, 360) on #male
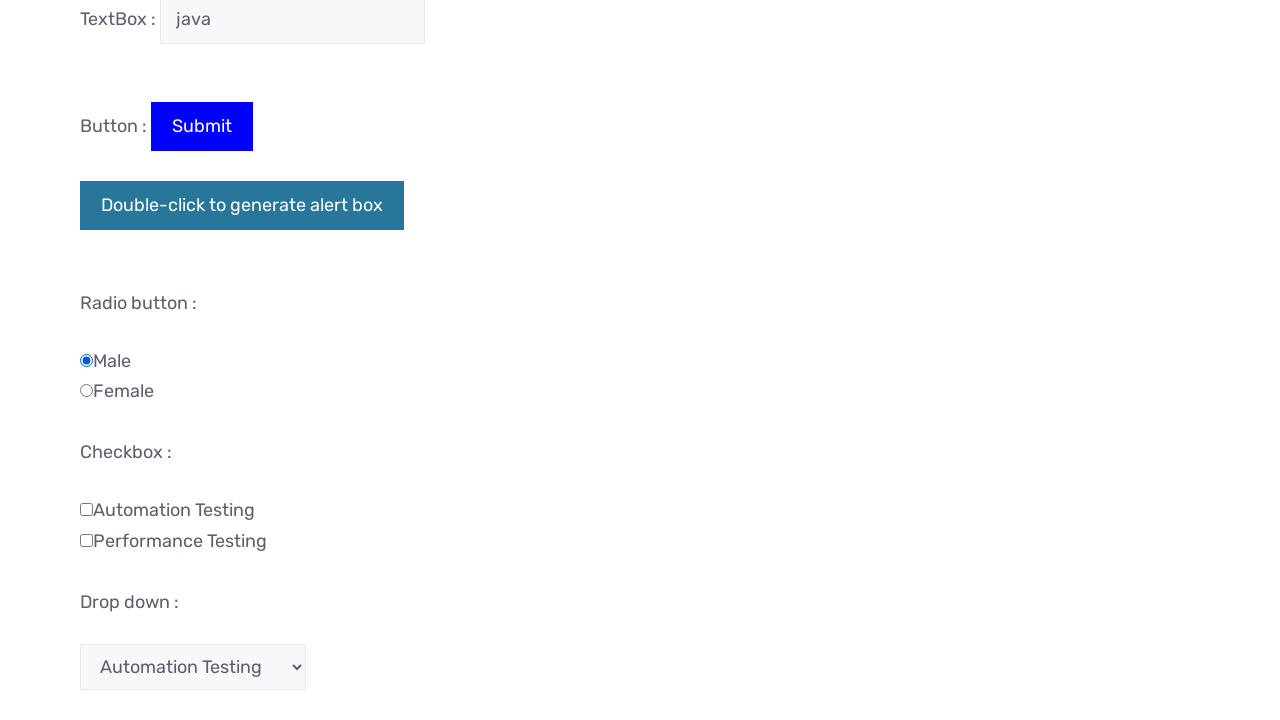

Found 2 checkboxes to interact with
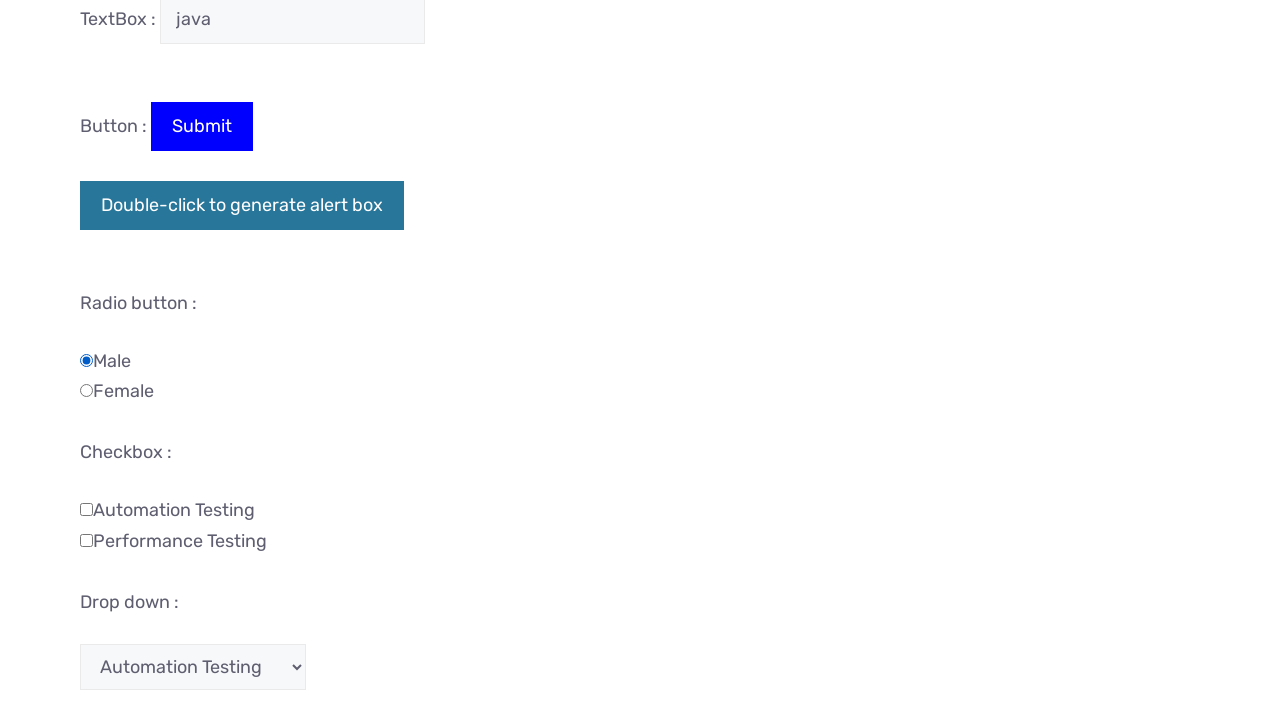

Checked checkbox 1 of 2 at (86, 509) on input[type='checkbox'] >> nth=0
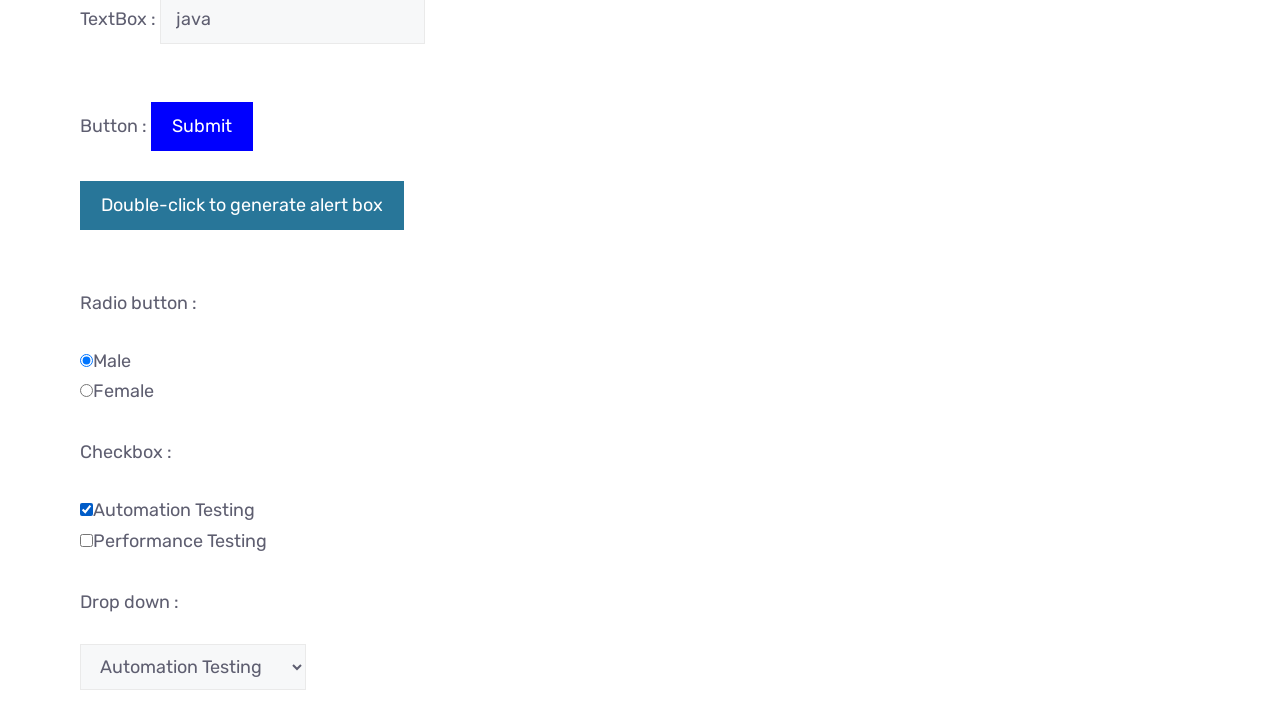

Checked checkbox 2 of 2 at (86, 540) on input[type='checkbox'] >> nth=1
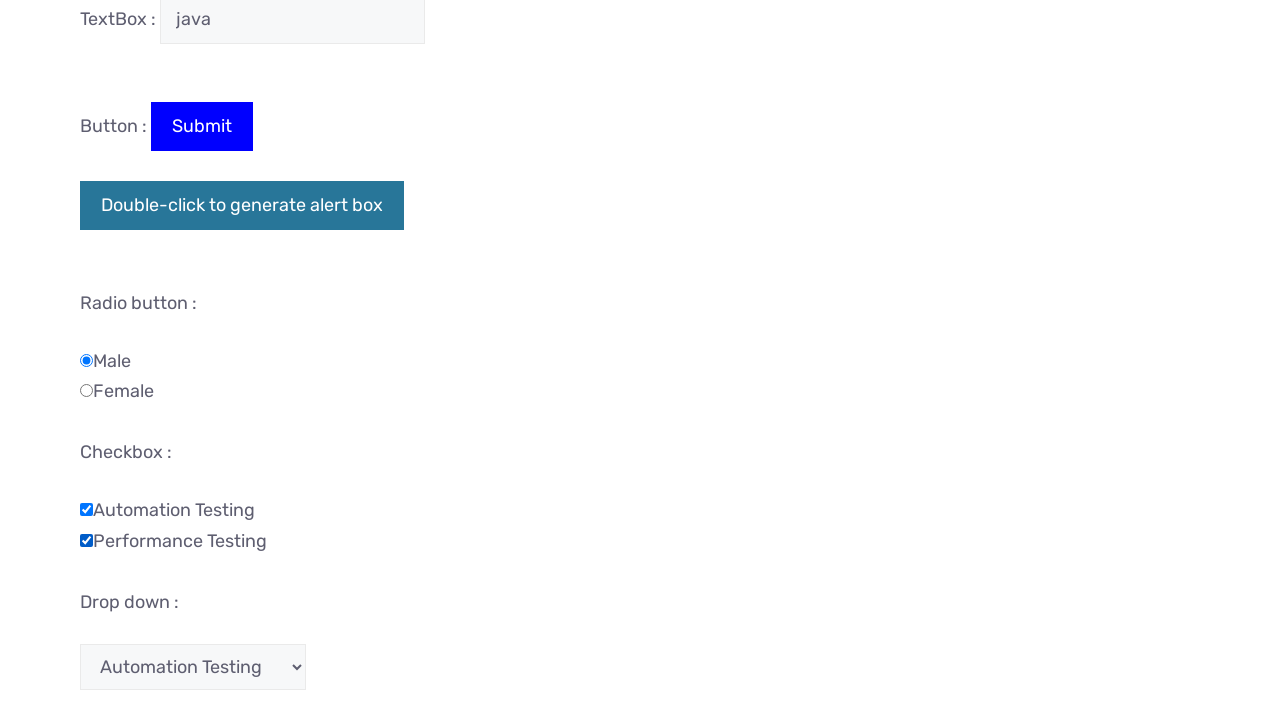

Selected 'Manual Testing' from dropdown on #testingDropdown
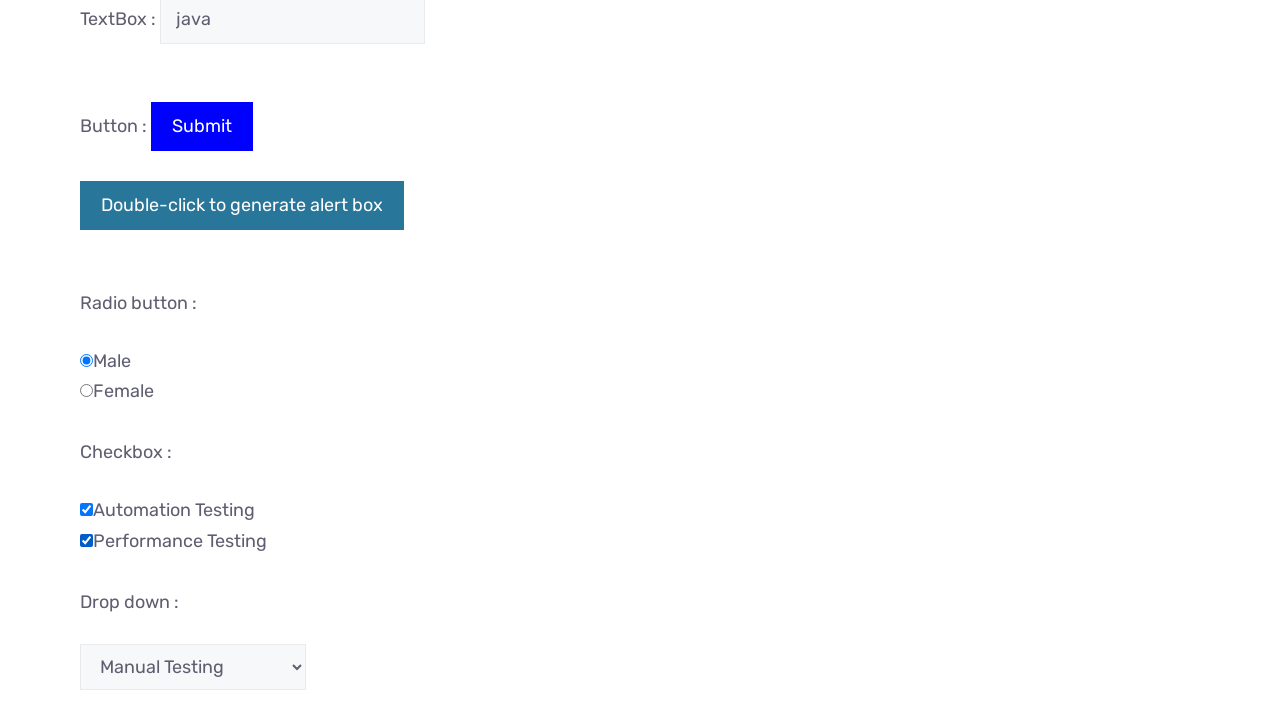

Dragged image element to target div at (280, 242)
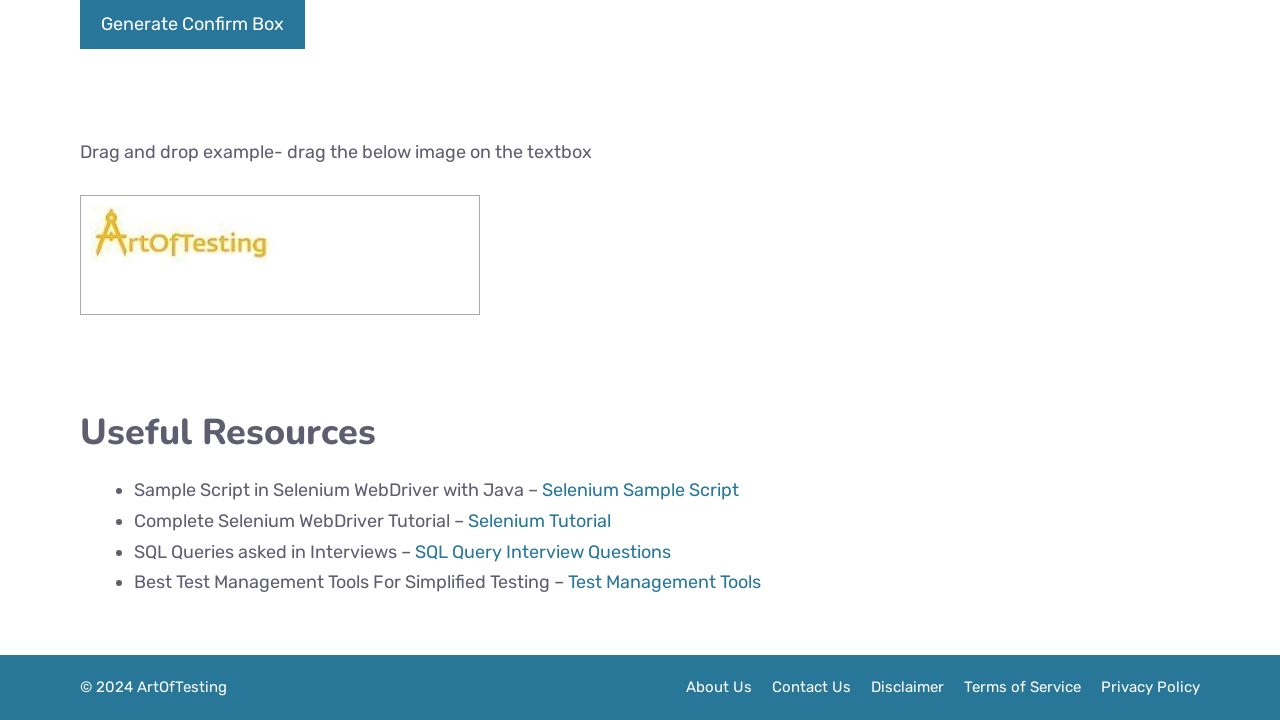

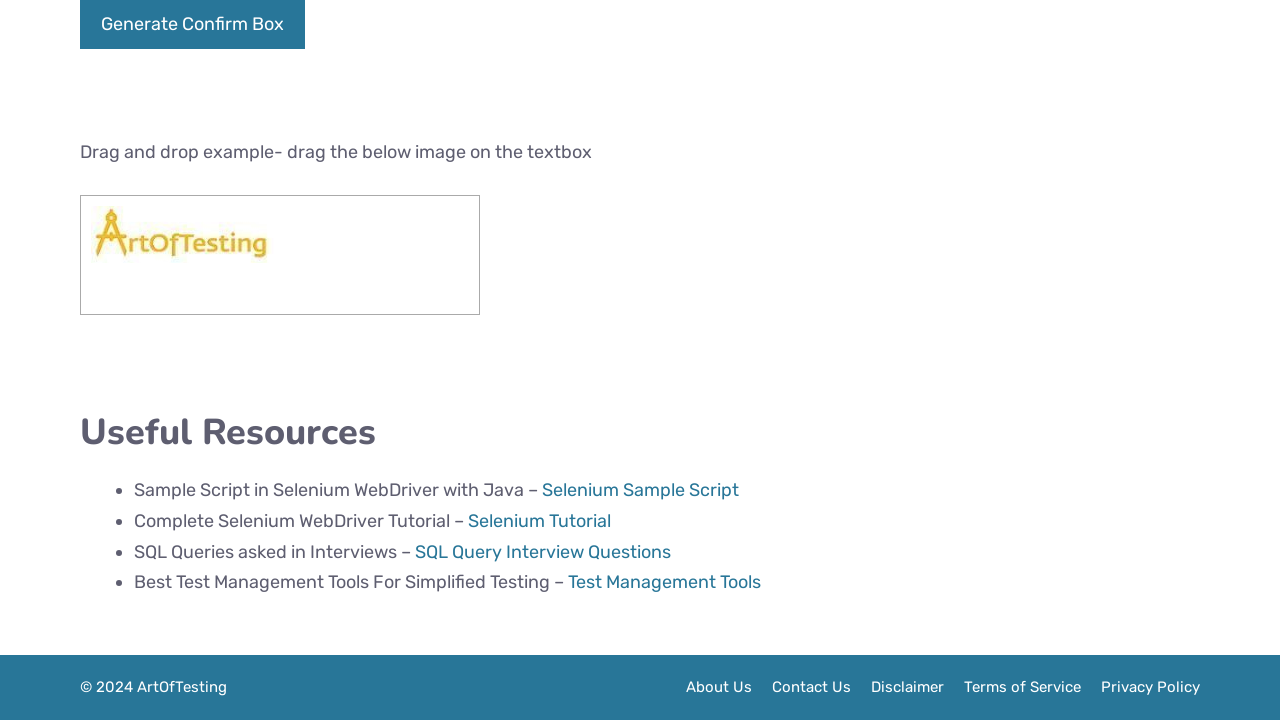